Validates that the second column of the table contains specific expected first names

Starting URL: http://the-internet.herokuapp.com/

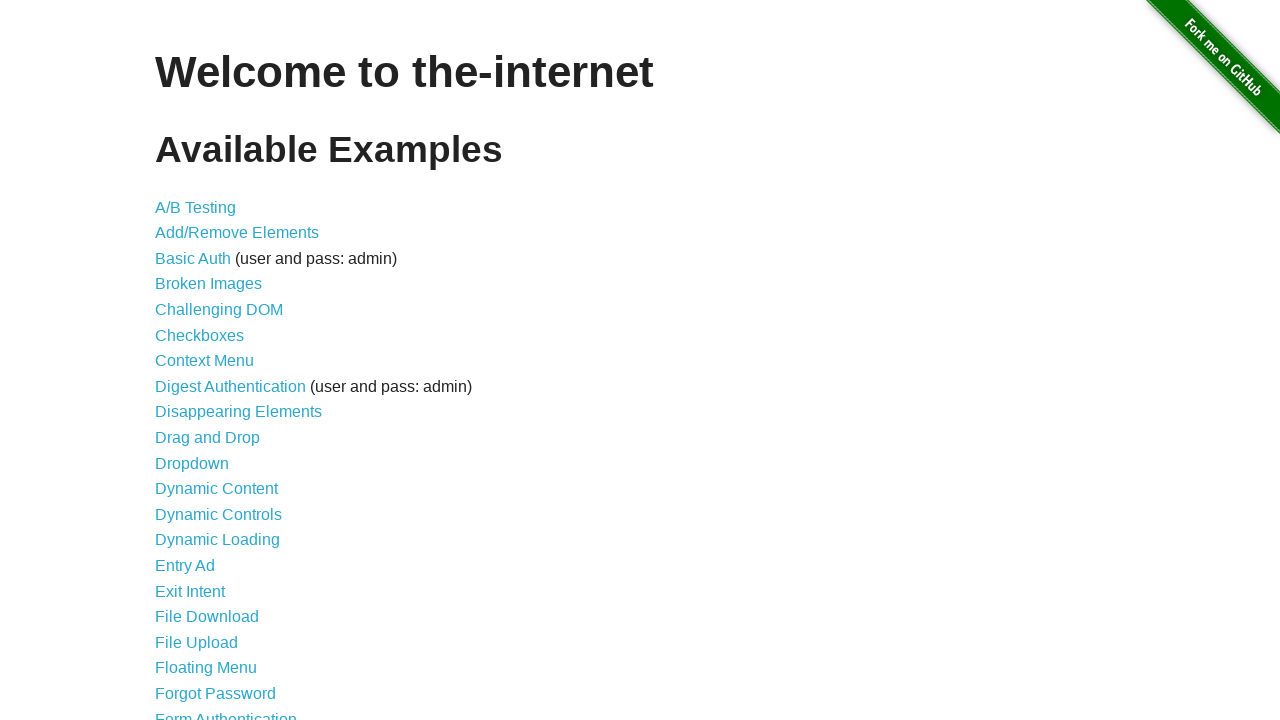

Clicked on Sortable Data Tables link at (230, 574) on text=Sortable Data Tables
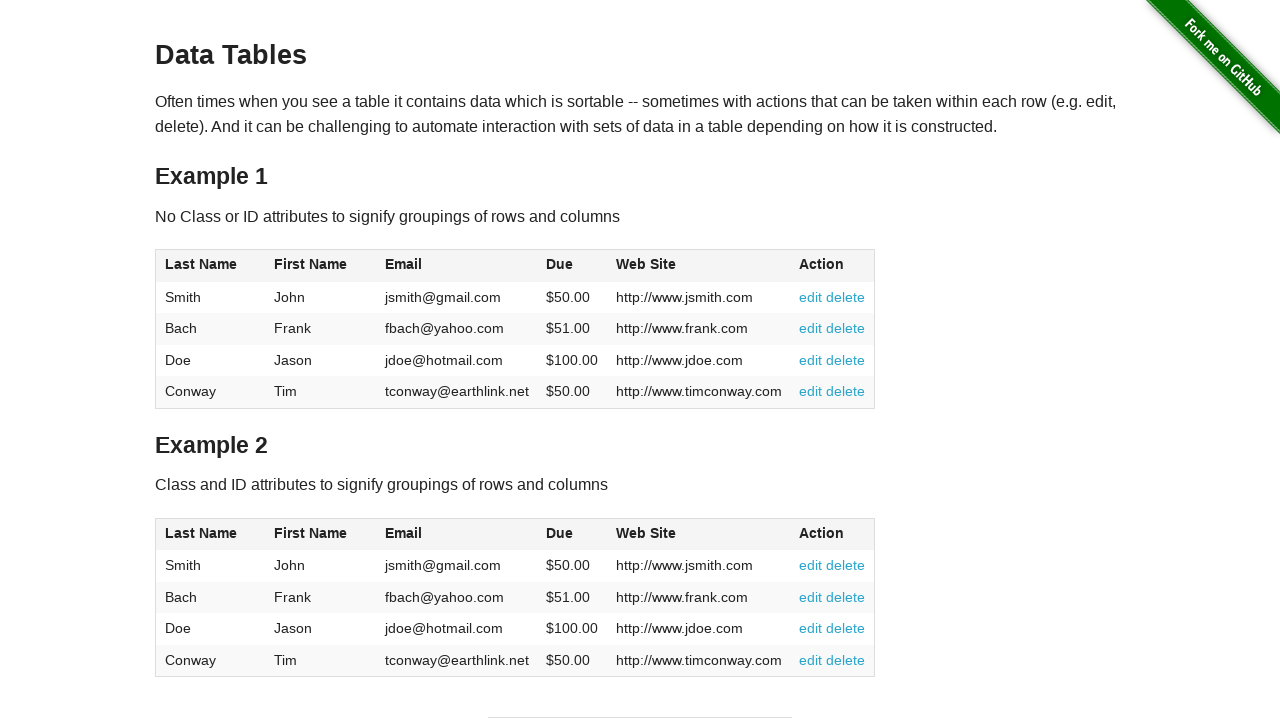

Table #table1 loaded
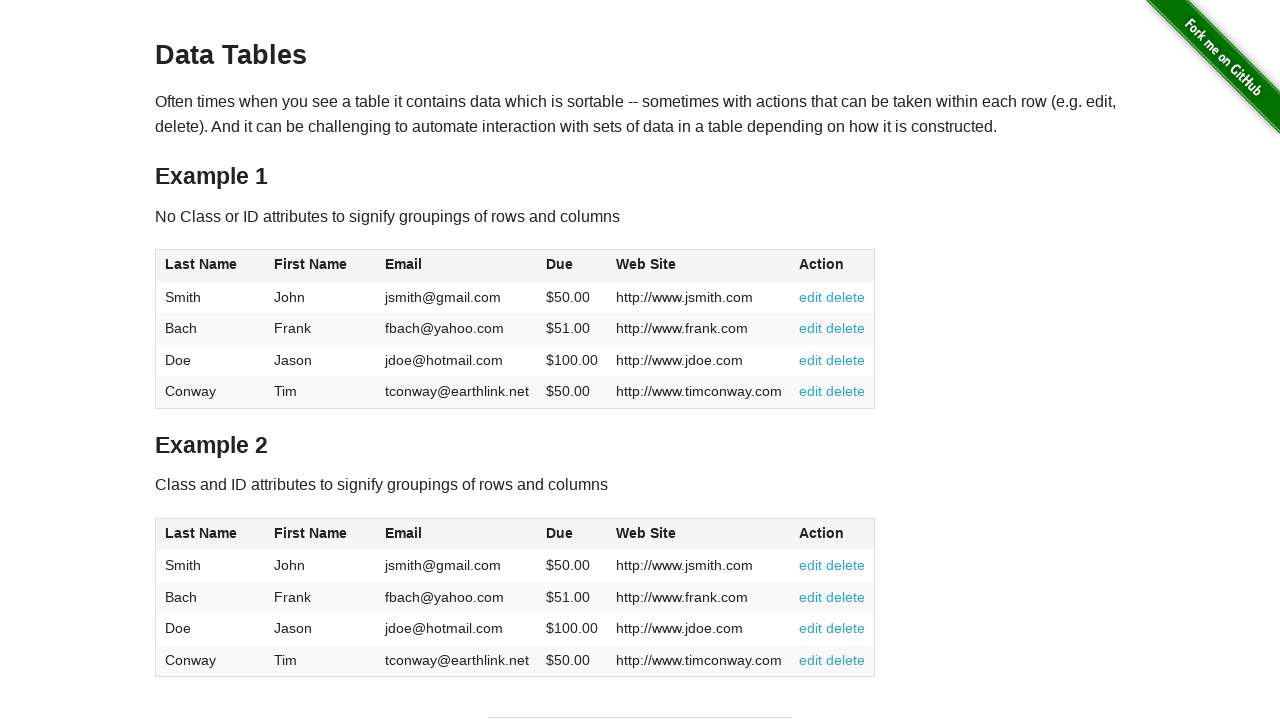

Retrieved all cells from second column (First Name column)
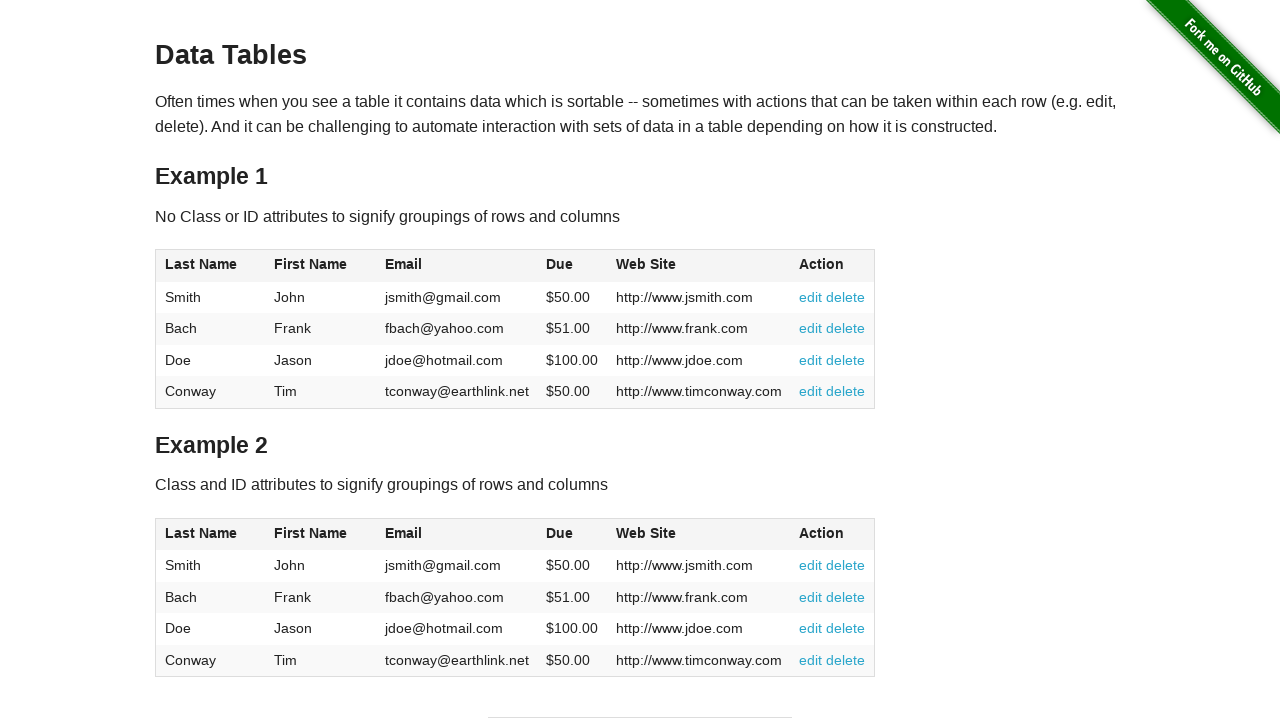

Verified second column row 1 contains 'John'
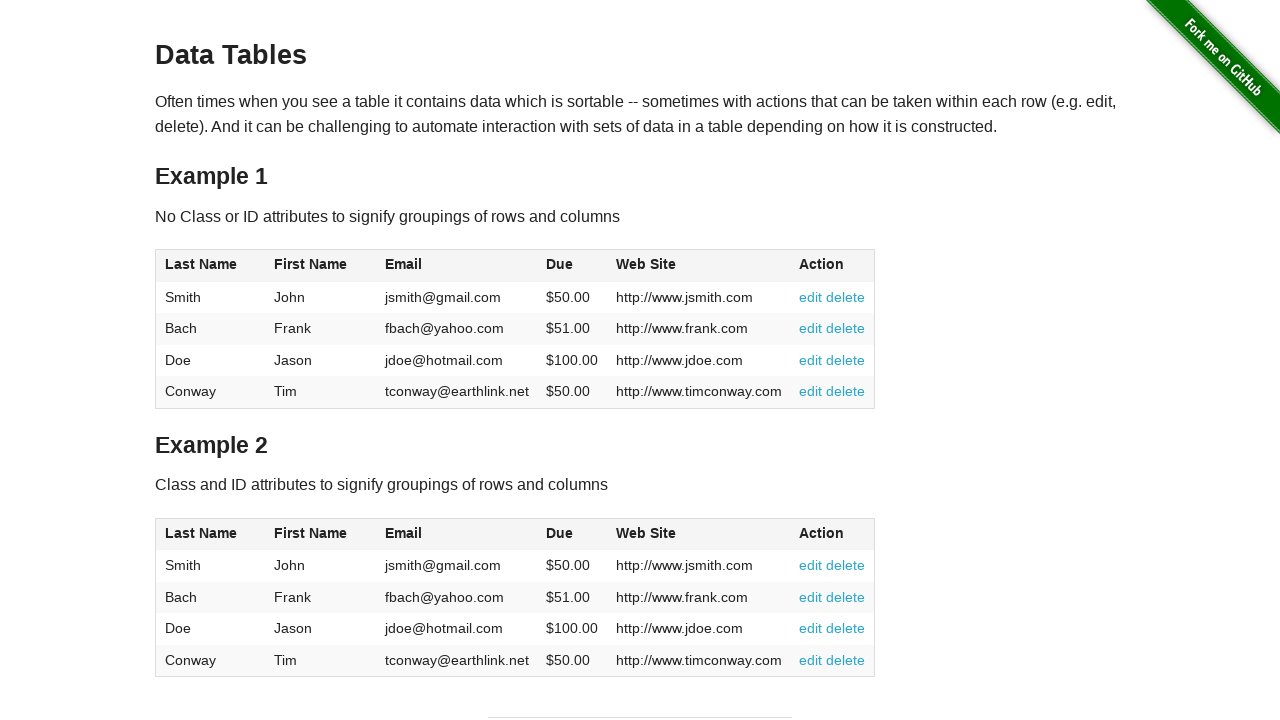

Verified second column row 2 contains 'Frank'
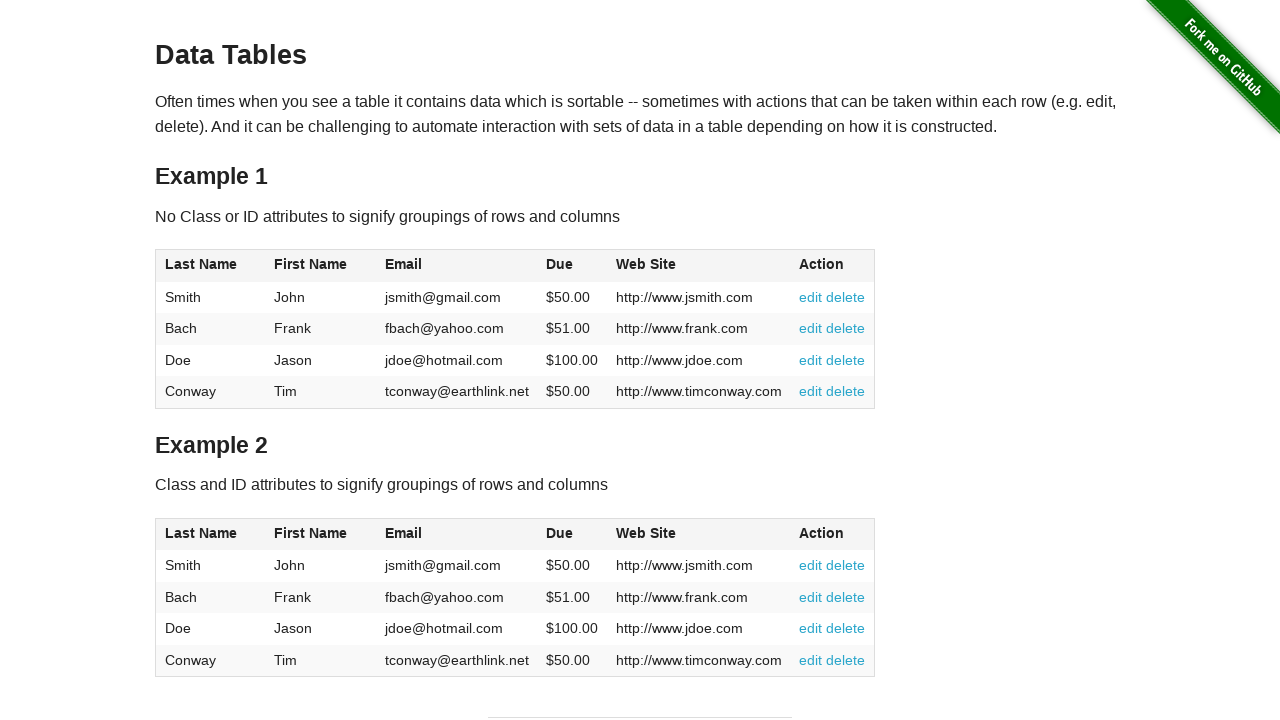

Verified second column row 3 contains 'Jason'
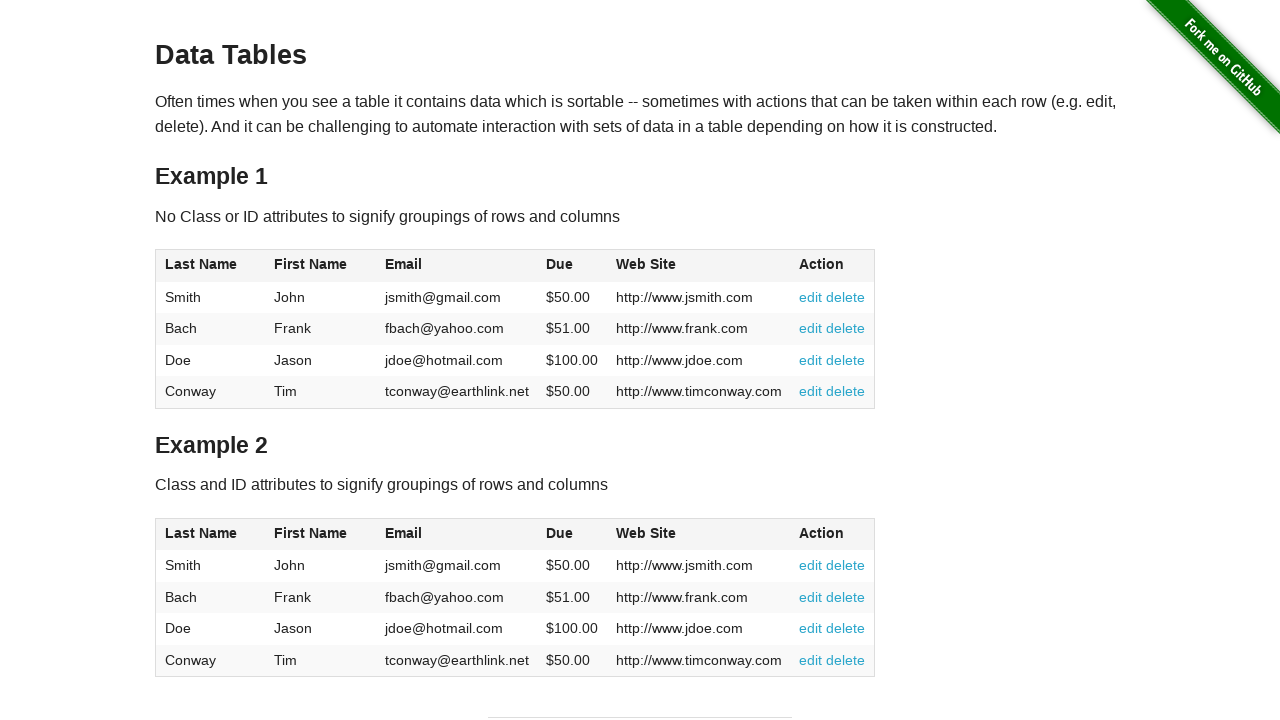

Verified second column row 4 contains 'Tim'
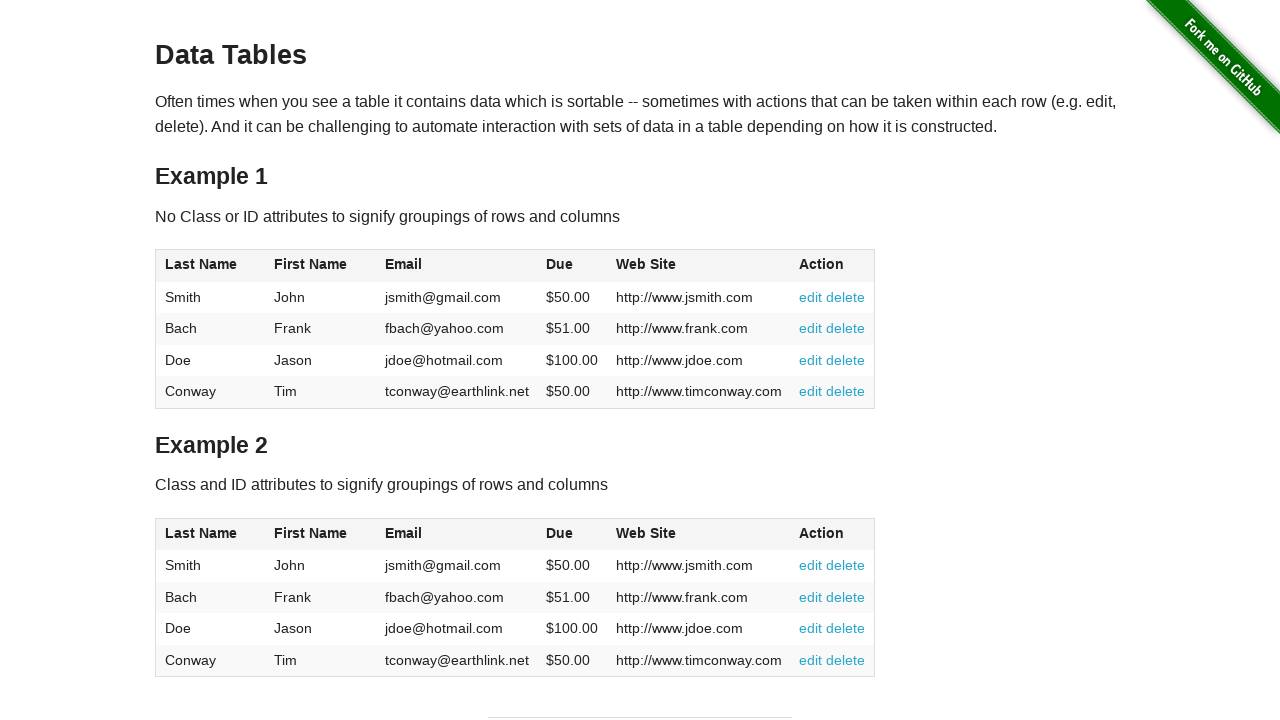

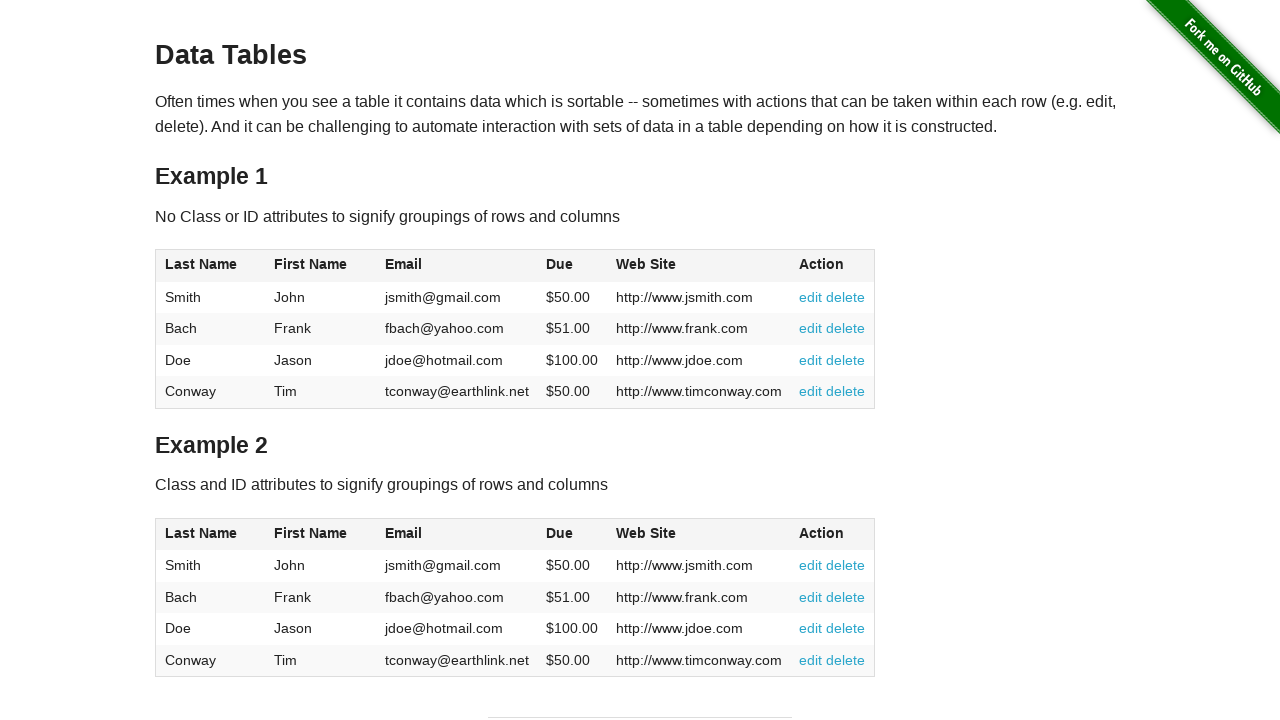